Navigates to Merriam-Webster website and verifies that links are present on the page

Starting URL: https://www.merriam-webster.com

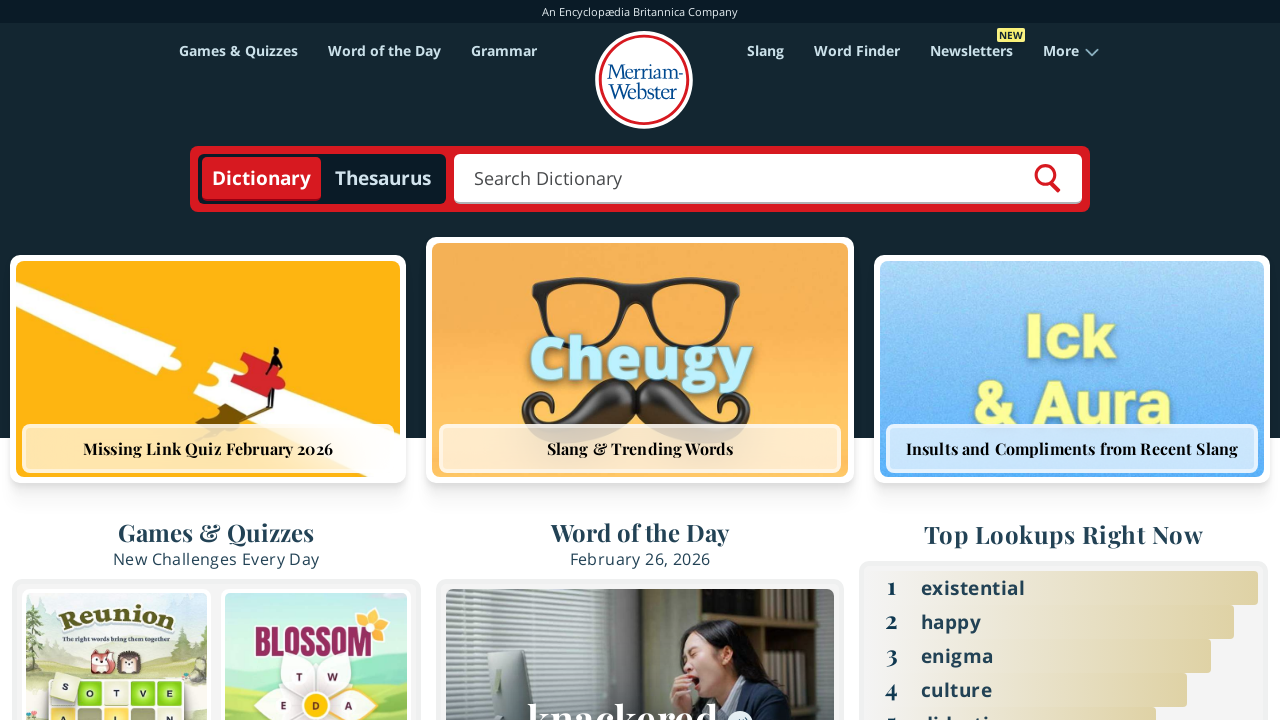

Navigated to Merriam-Webster website
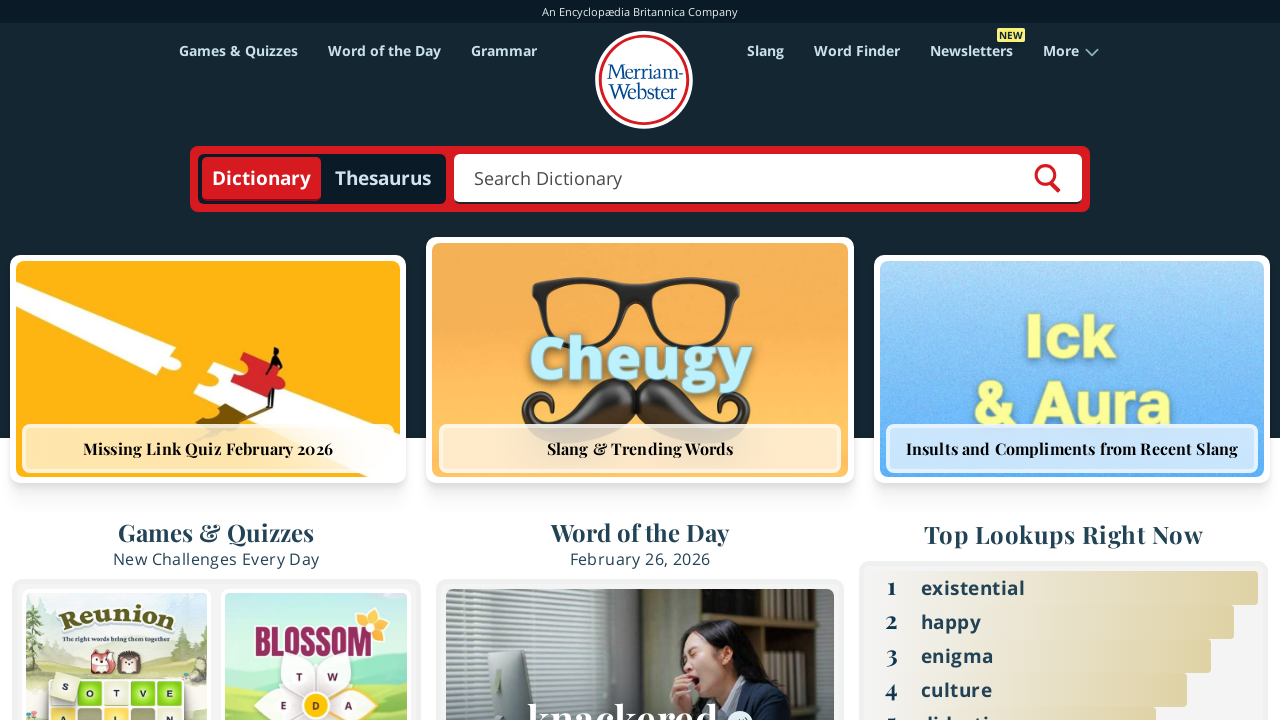

Page loaded and links became visible
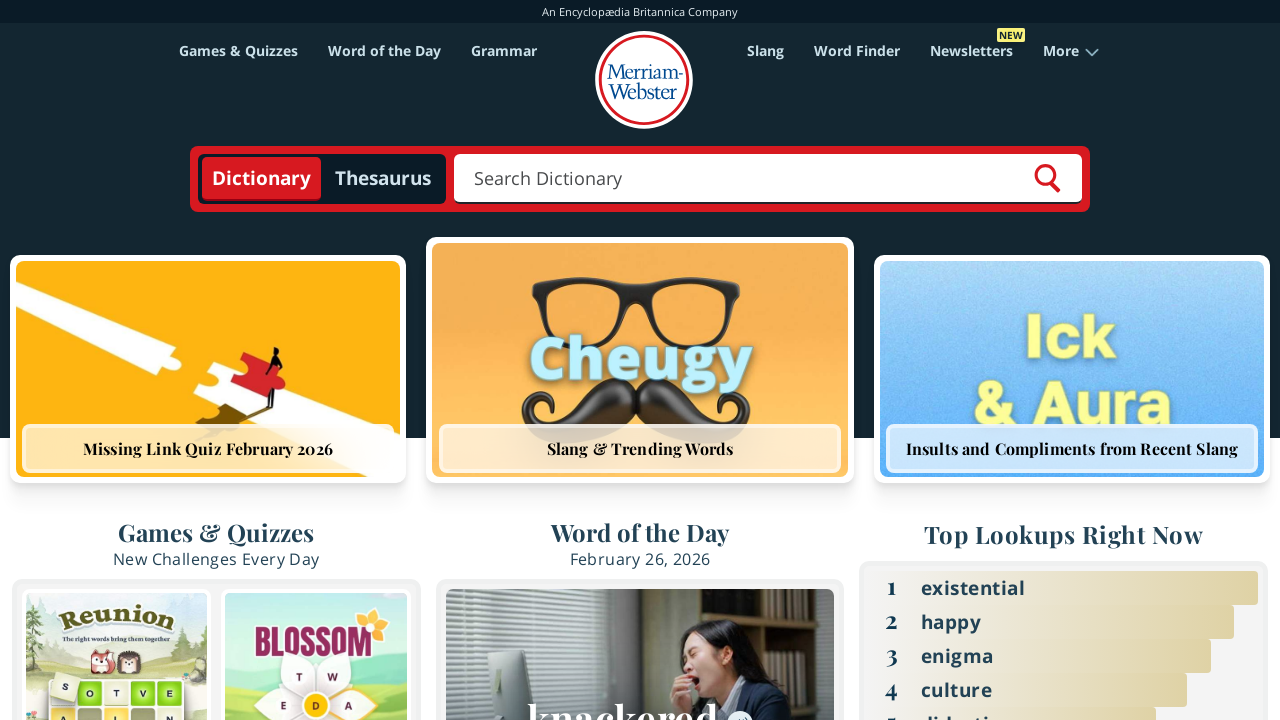

Retrieved all links from the page
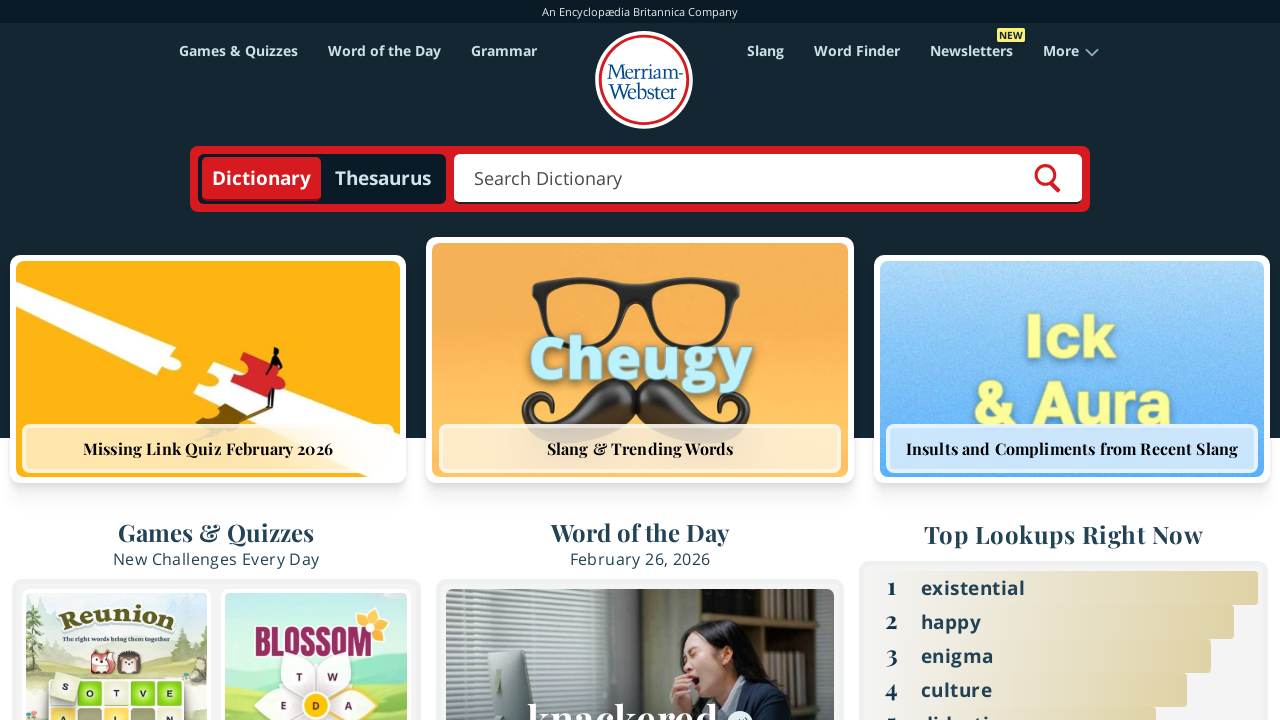

Verified 241 links are present on the page
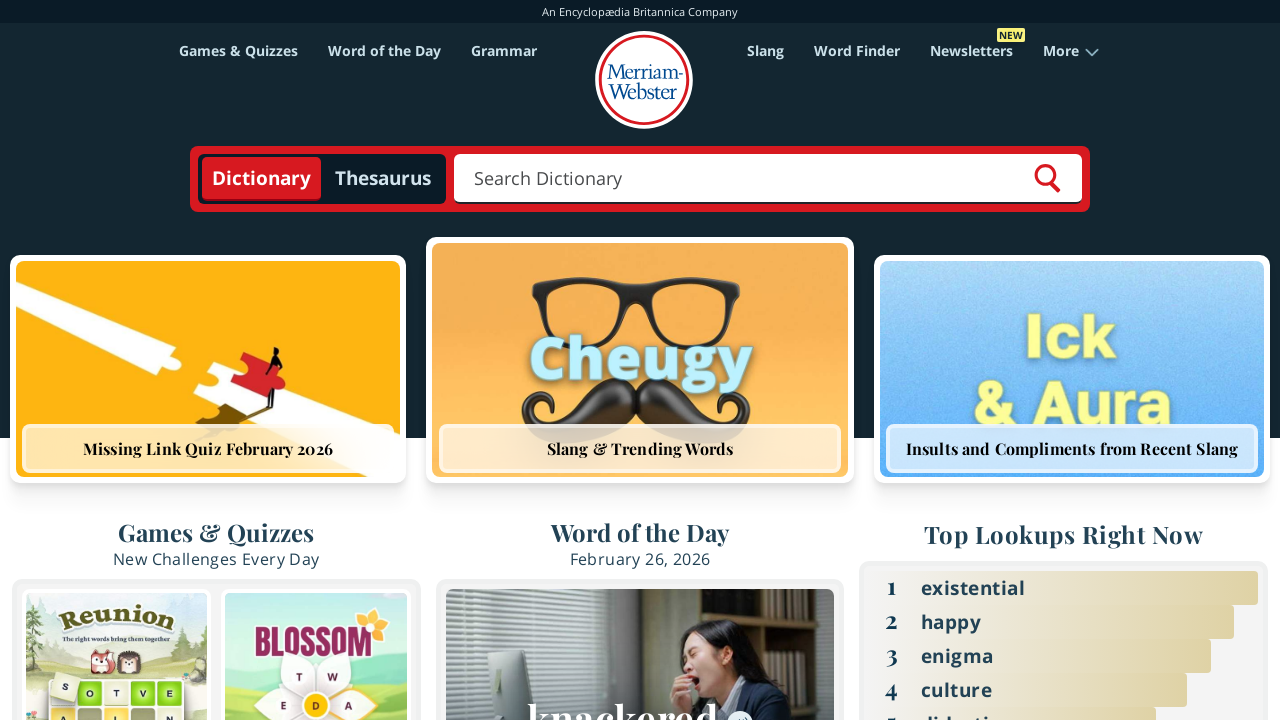

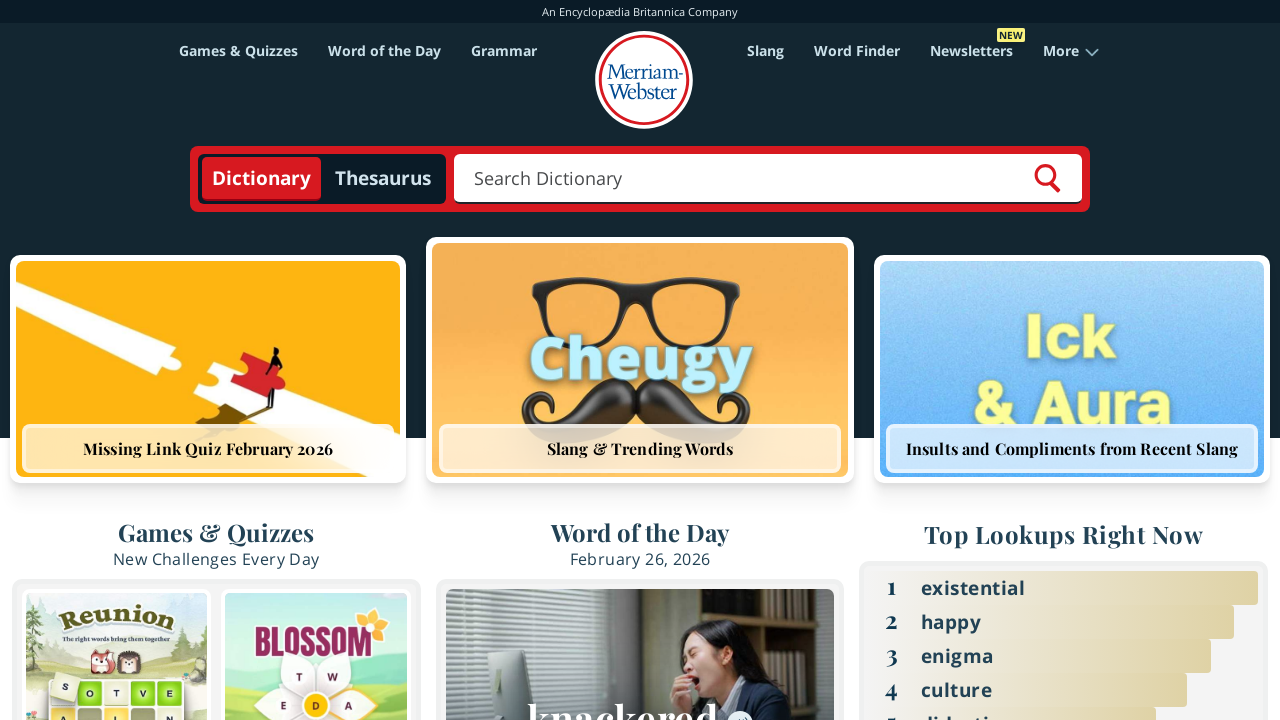